Tests window handling functionality by opening a new window, switching between parent and child windows, and verifying content in the parent window

Starting URL: https://the-internet.herokuapp.com/

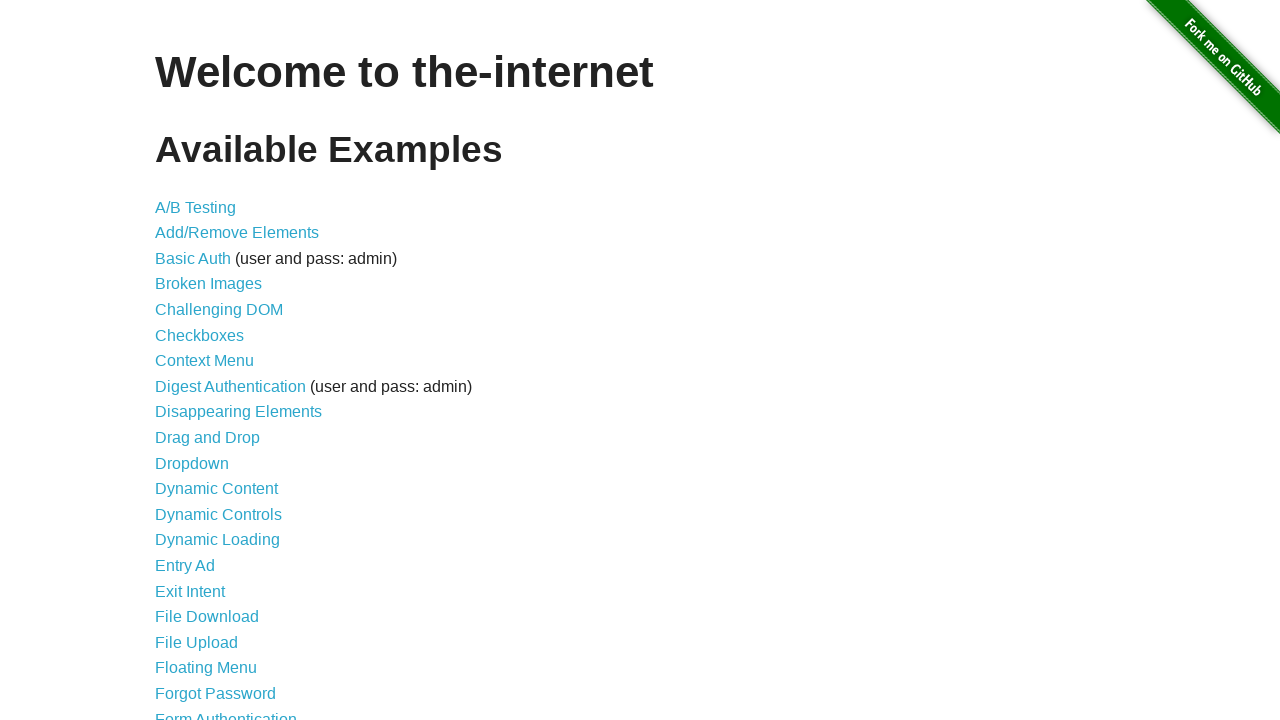

Clicked on 'Multiple Windows' link to navigate to window handling test page at (218, 369) on xpath=//a[text()='Multiple Windows']
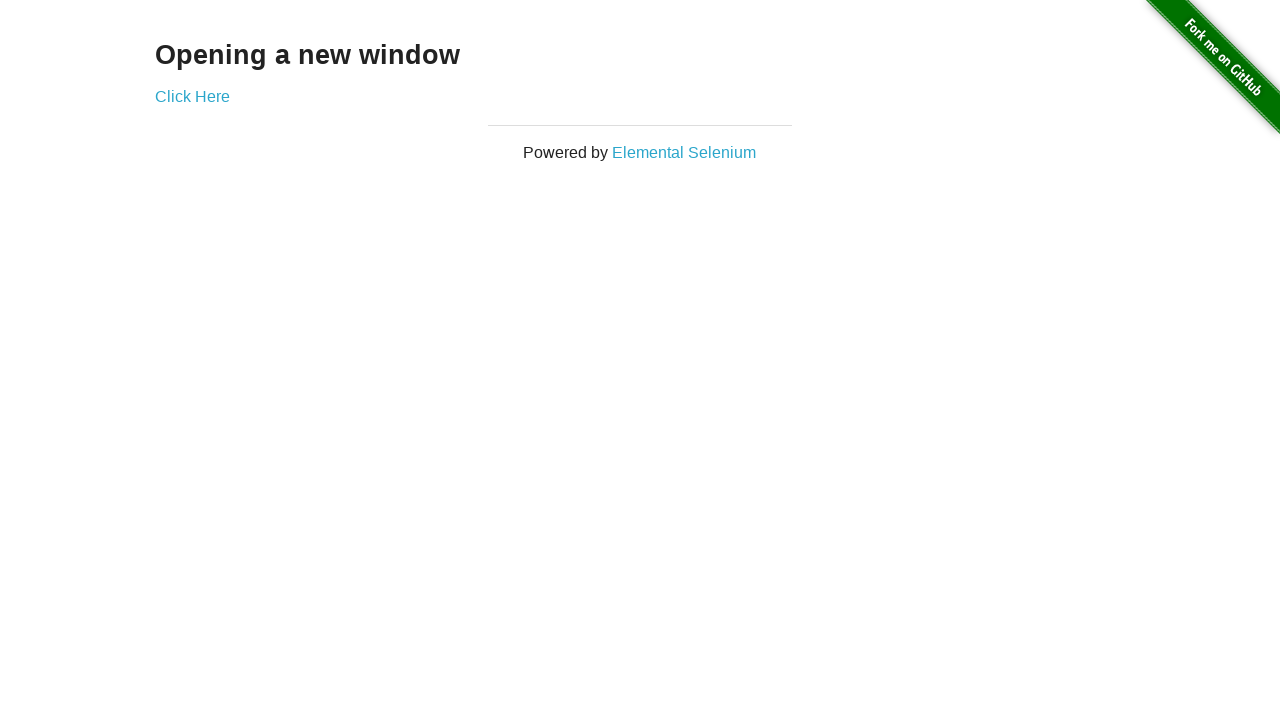

Clicked 'Click Here' link and new window opened at (192, 96) on xpath=//a[text()='Click Here']
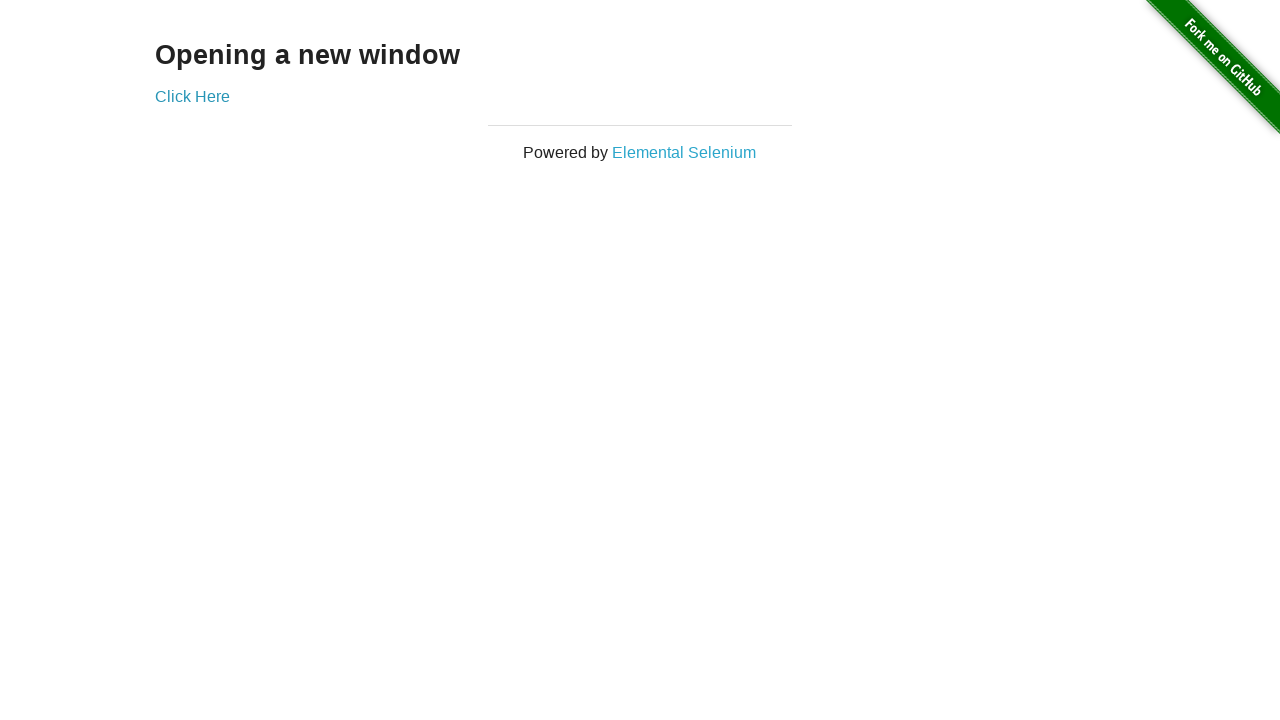

Captured reference to new child window
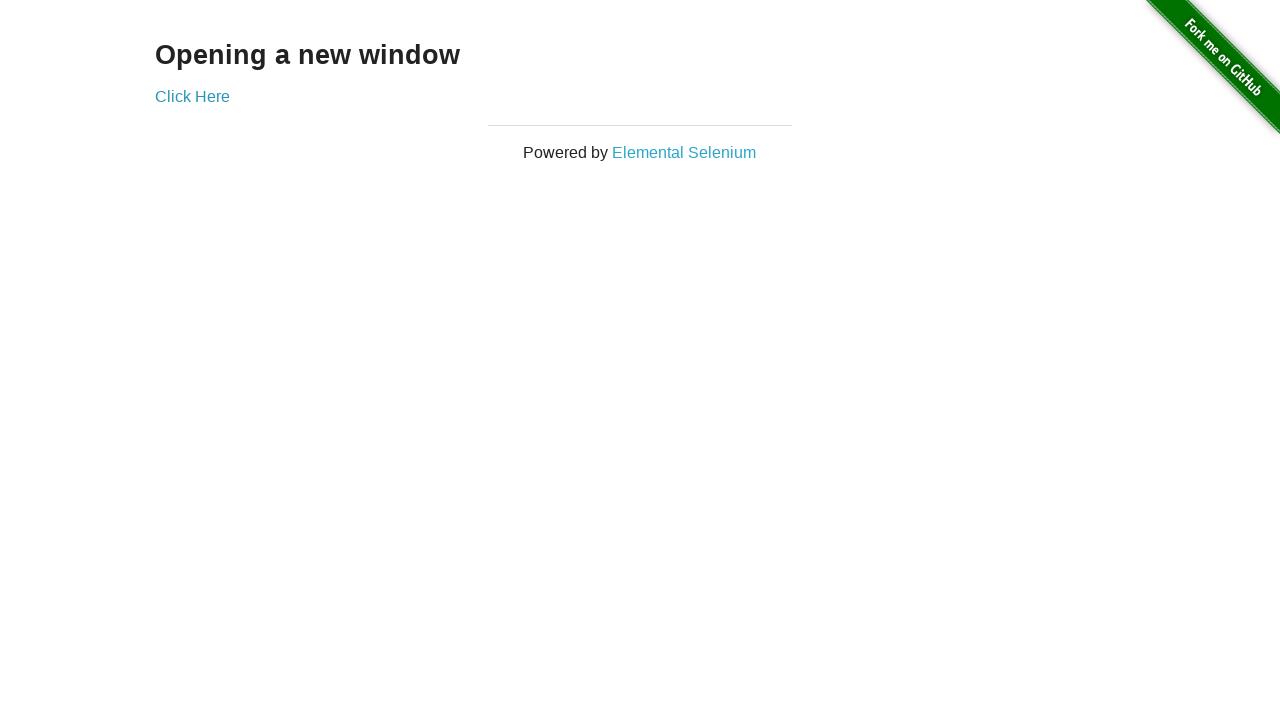

Retrieved parent window heading text: 'Opening a new window'
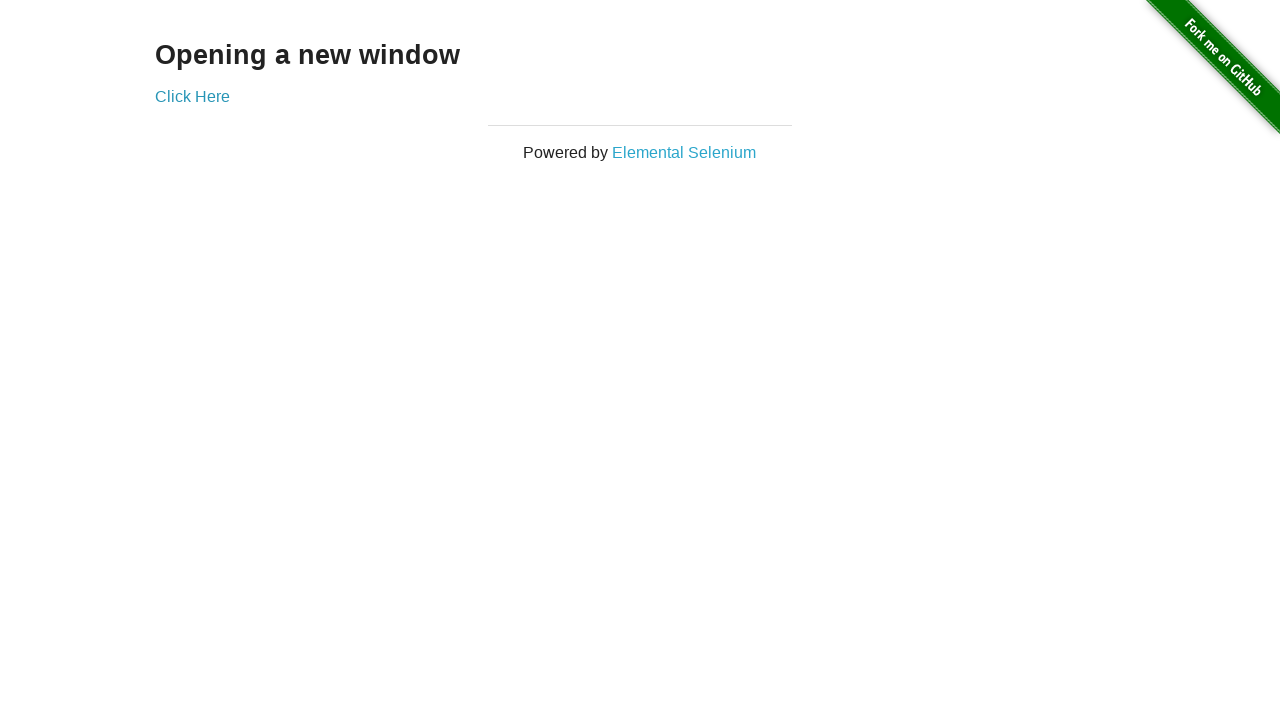

Logged parent window heading to console
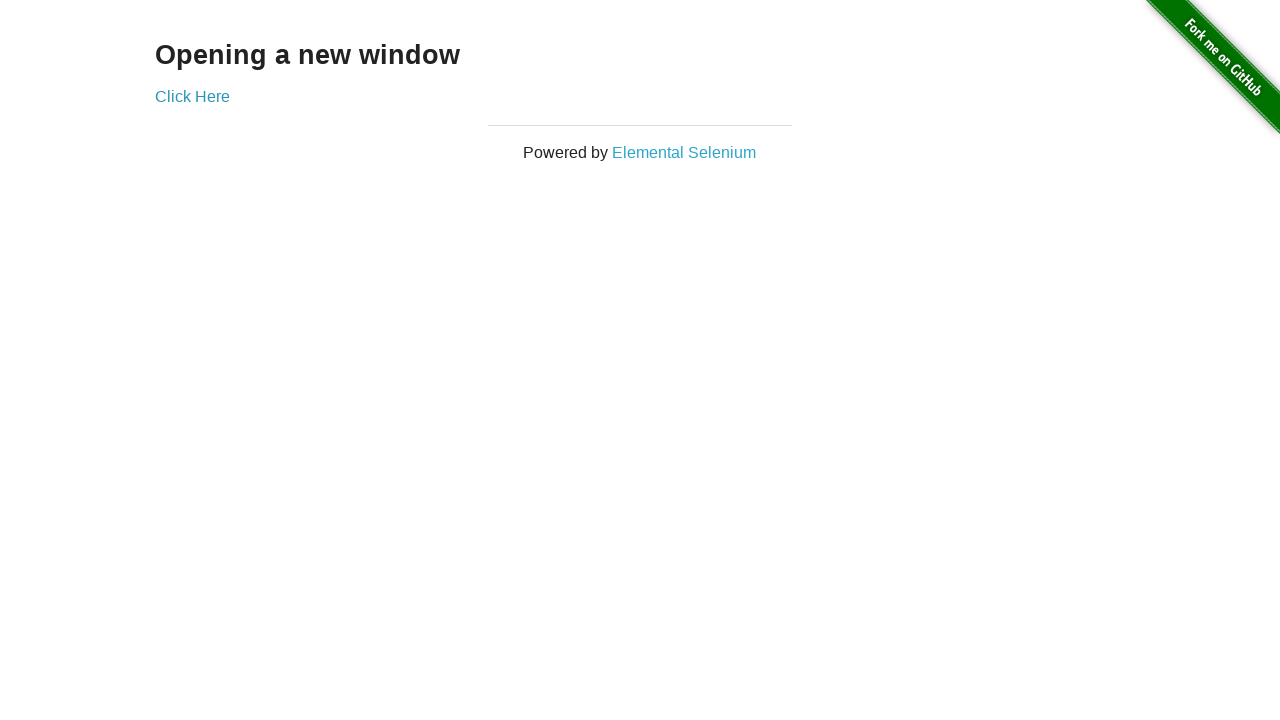

Verified that we are in parent window - heading matches expected text 'Opening a new window'
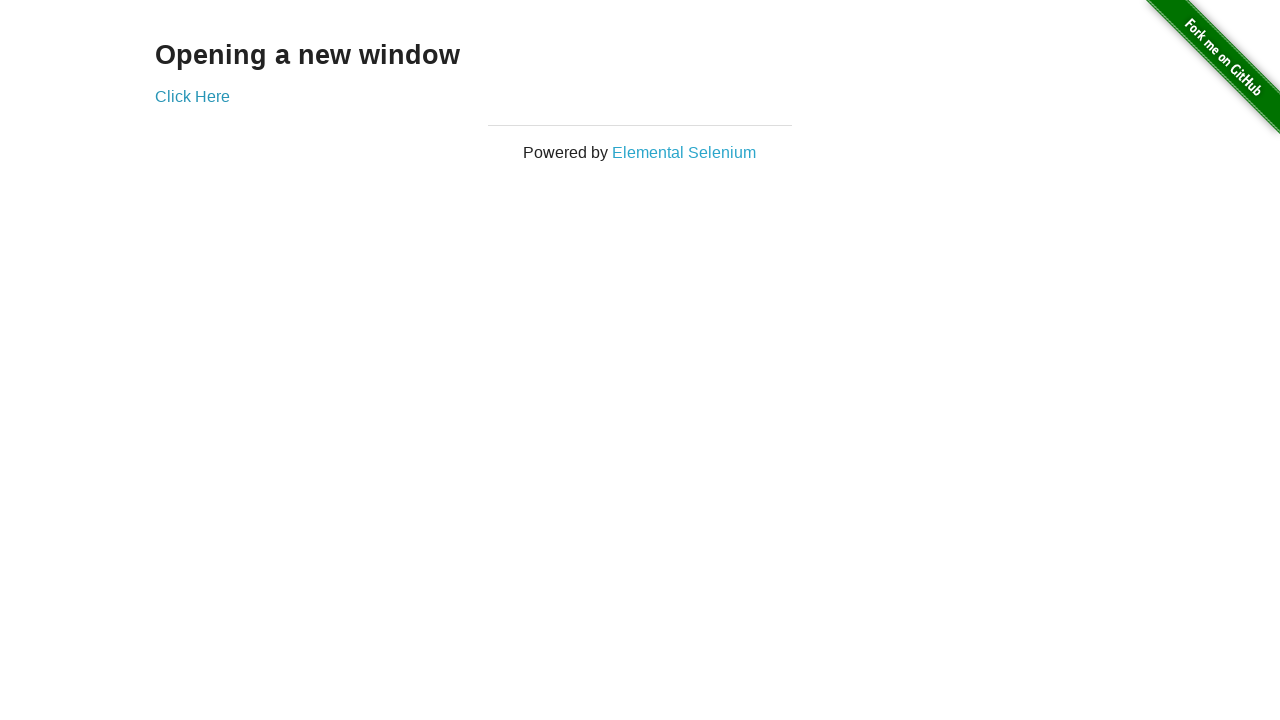

Waited for child window to fully load
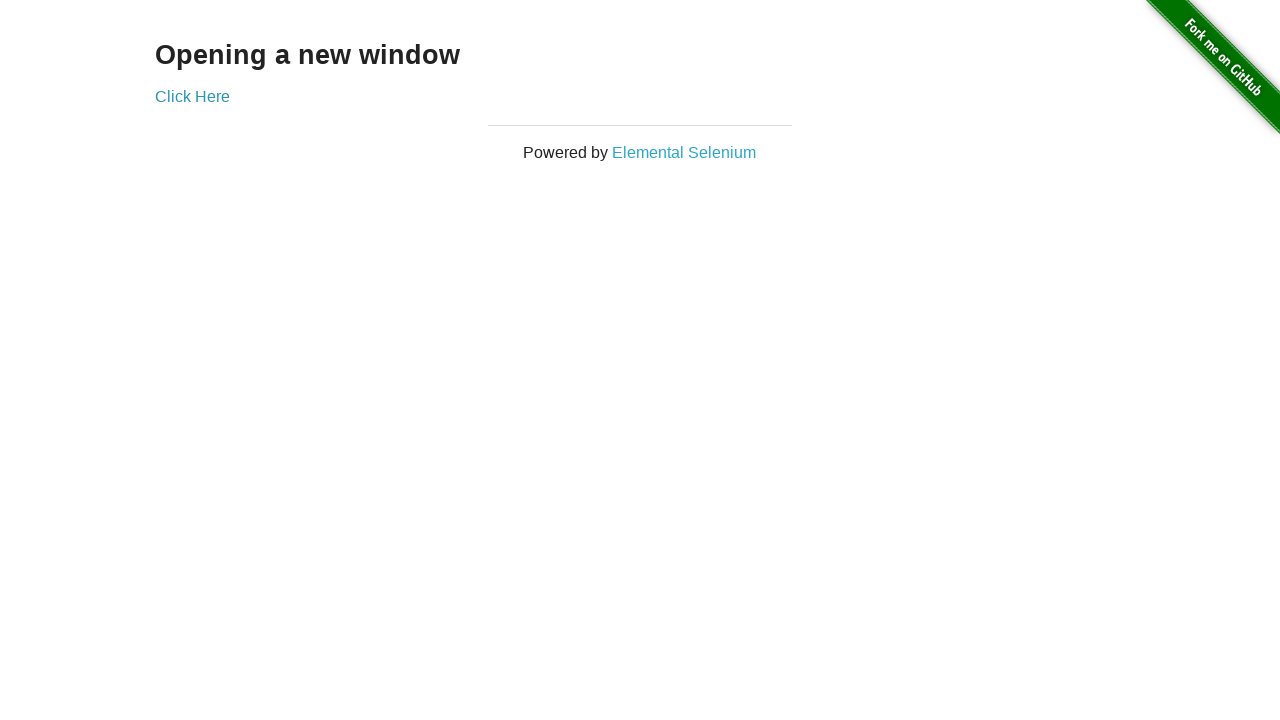

Closed the child window
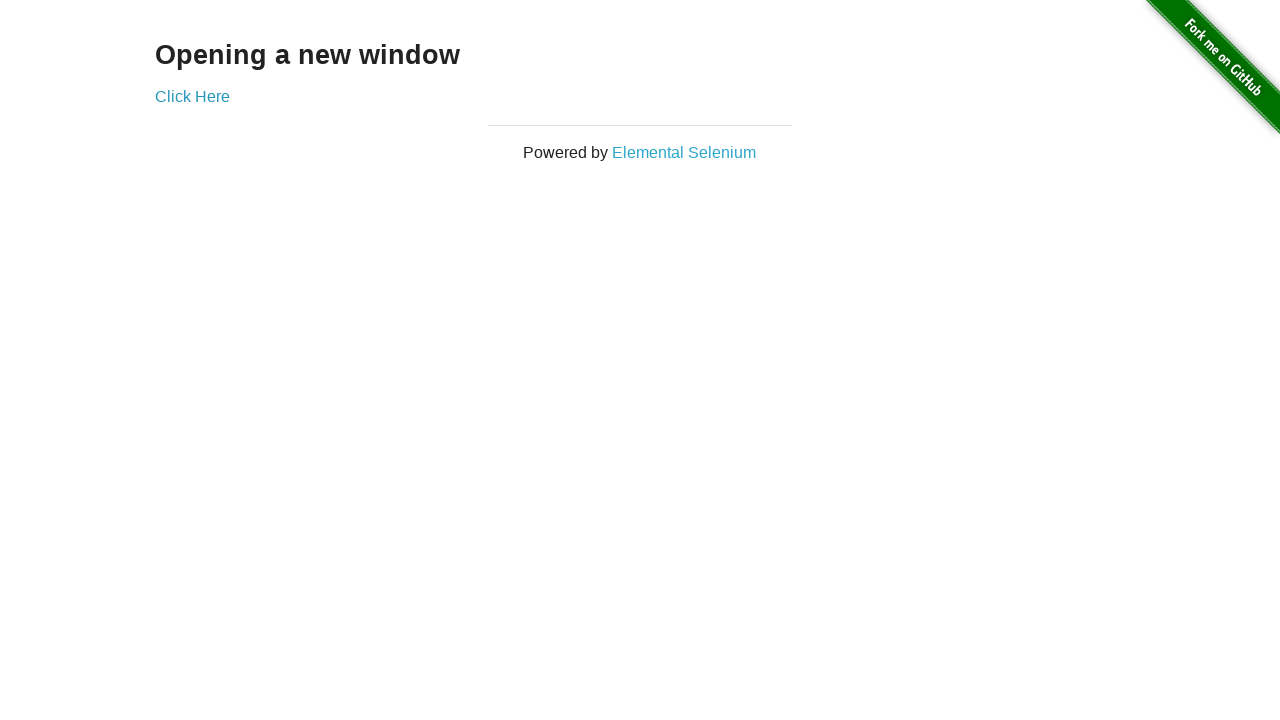

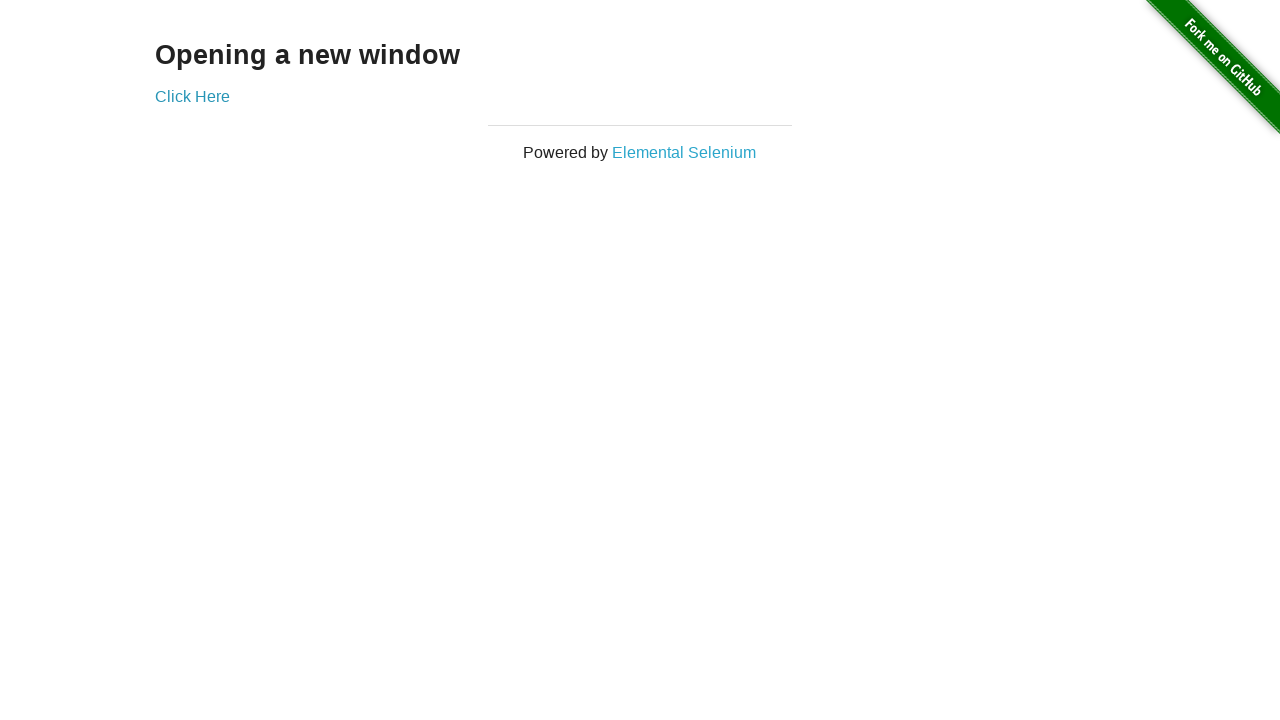